Tests multiple selection dropdown by selecting all options sequentially and then deselecting all

Starting URL: https://practice.cydeo.com/dropdown

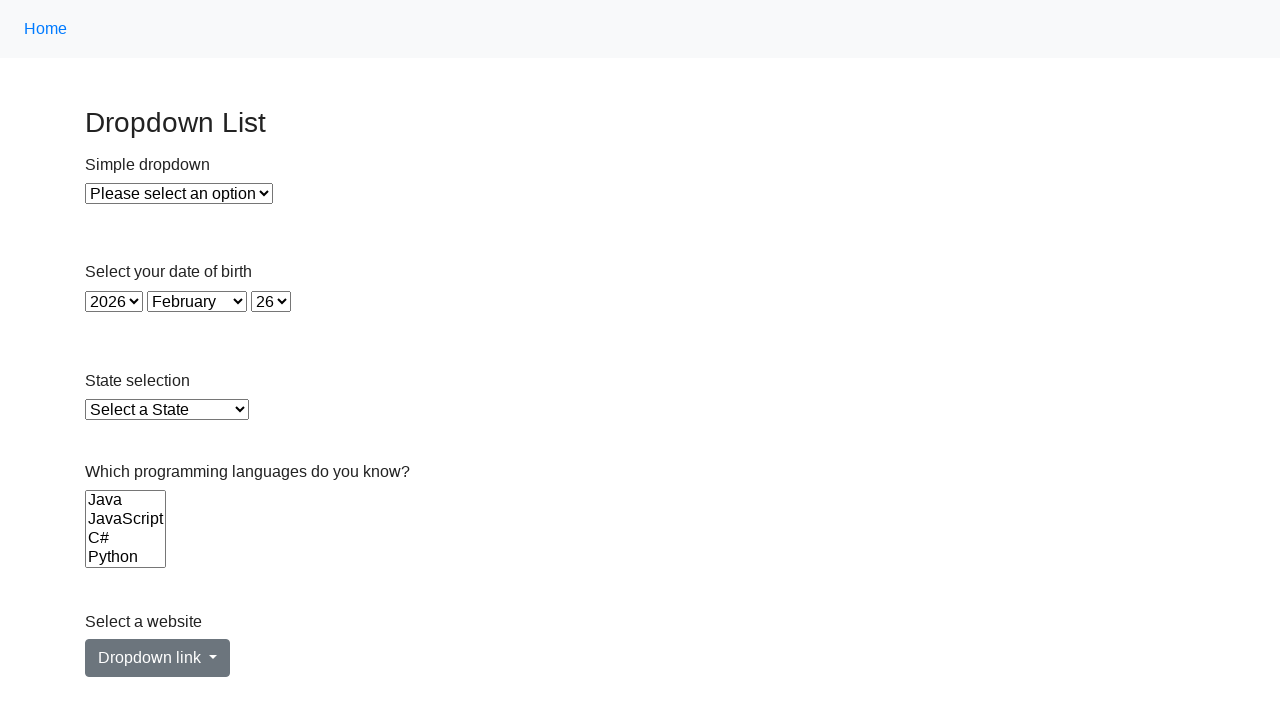

Located the multi-select Languages dropdown
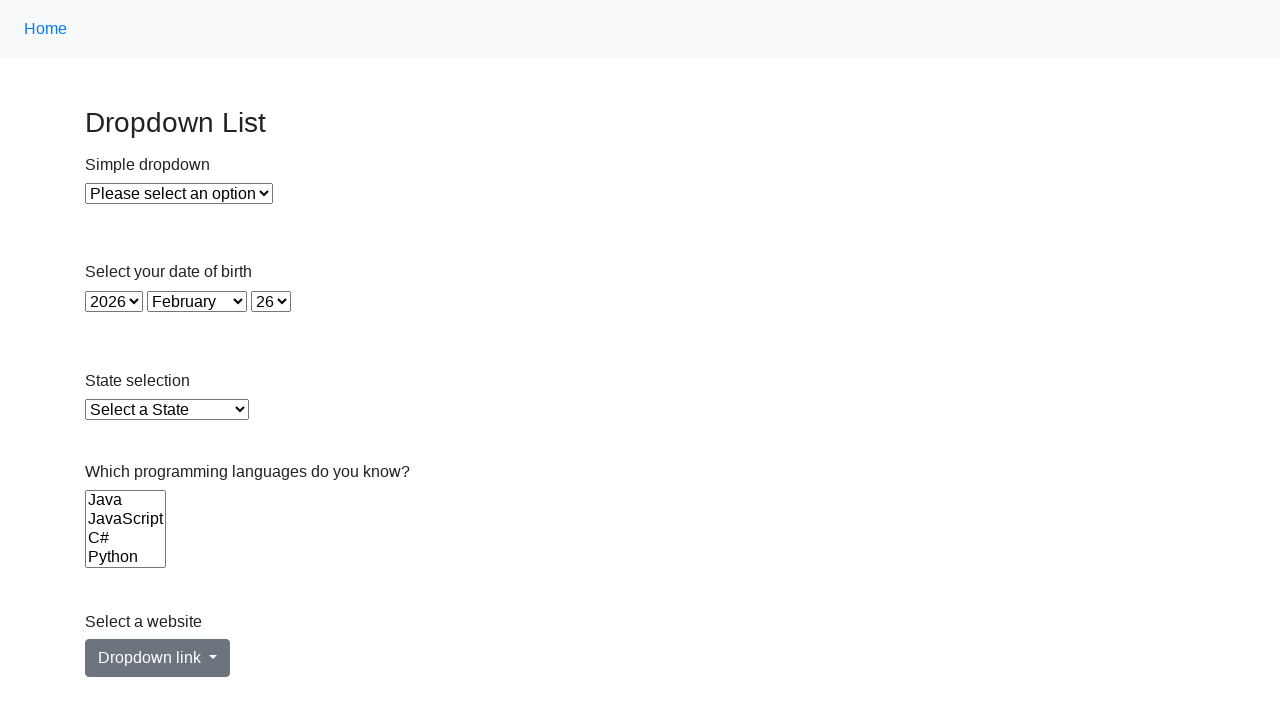

Retrieved all dropdown options
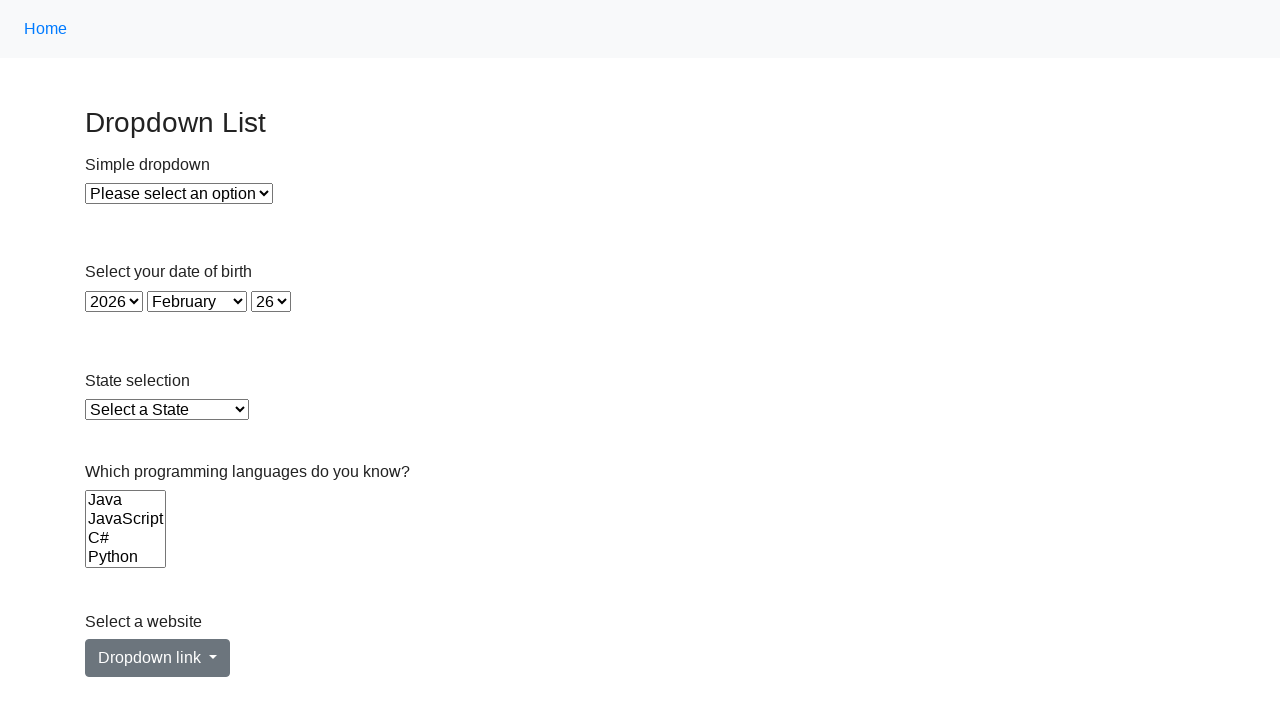

Selected option at index 0 on select[name='Languages']
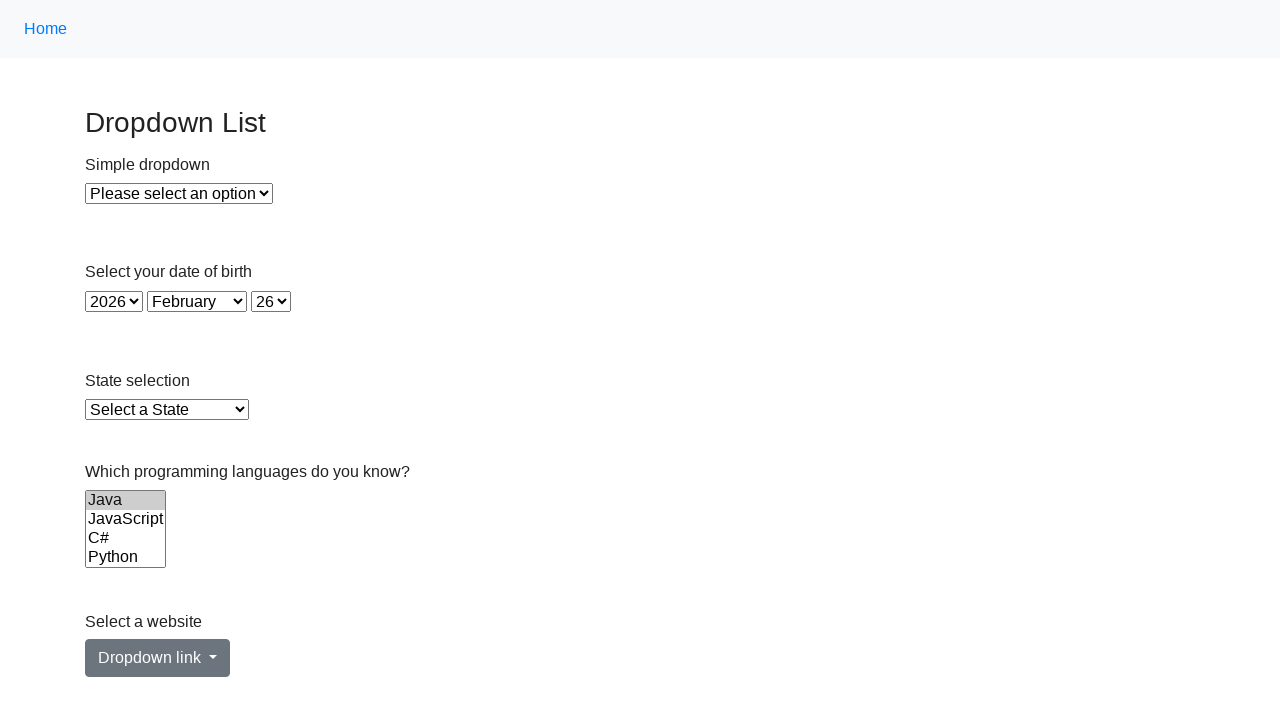

Selected option at index 1 on select[name='Languages']
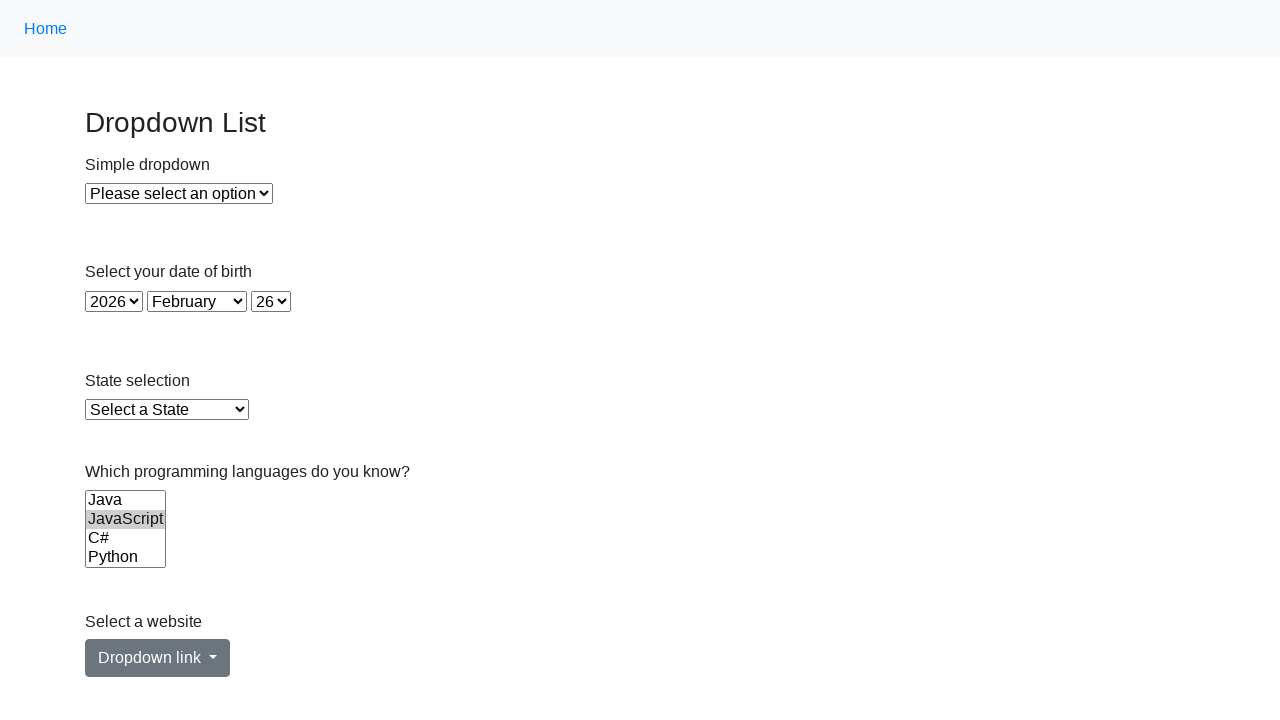

Selected option at index 2 on select[name='Languages']
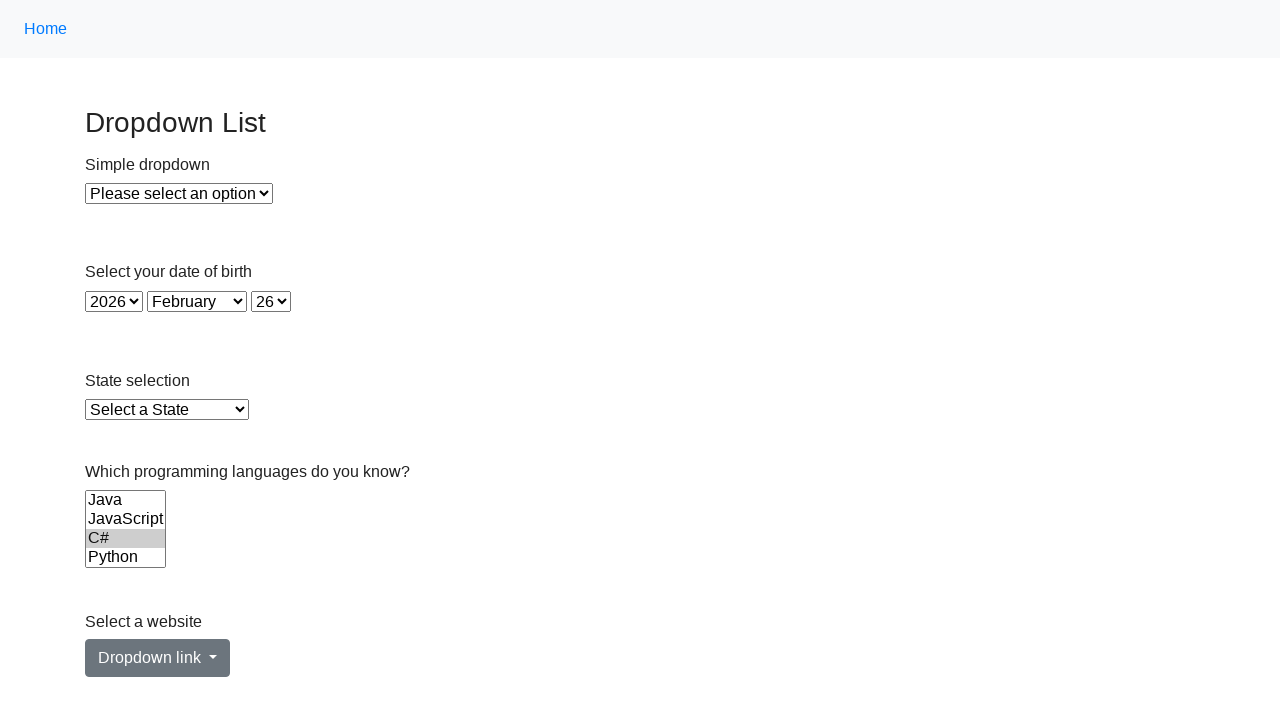

Selected option at index 3 on select[name='Languages']
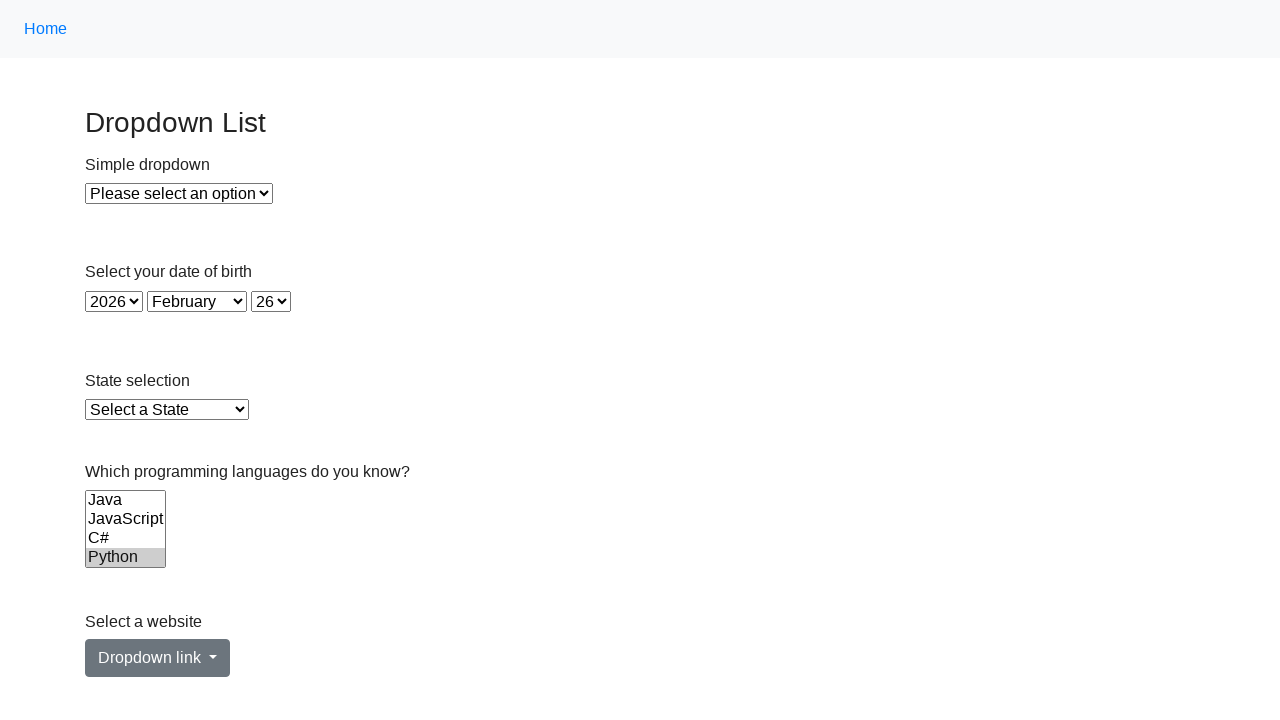

Selected option at index 4 on select[name='Languages']
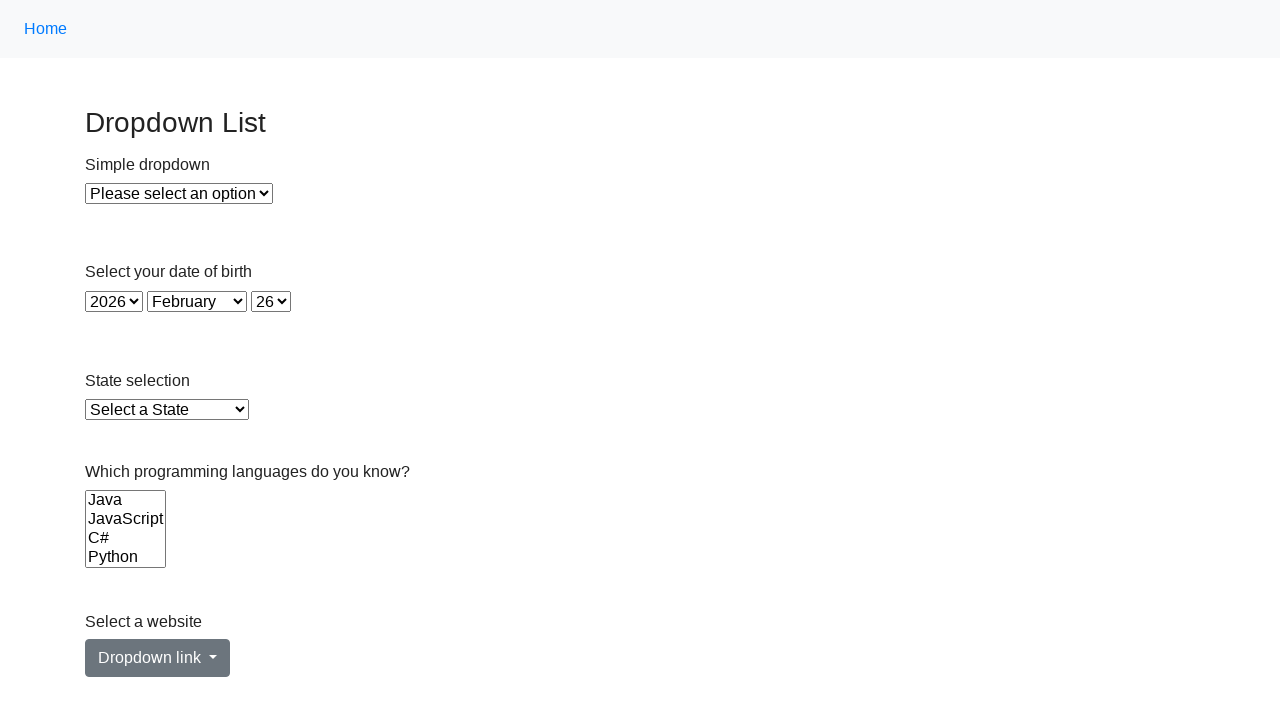

Selected option at index 5 on select[name='Languages']
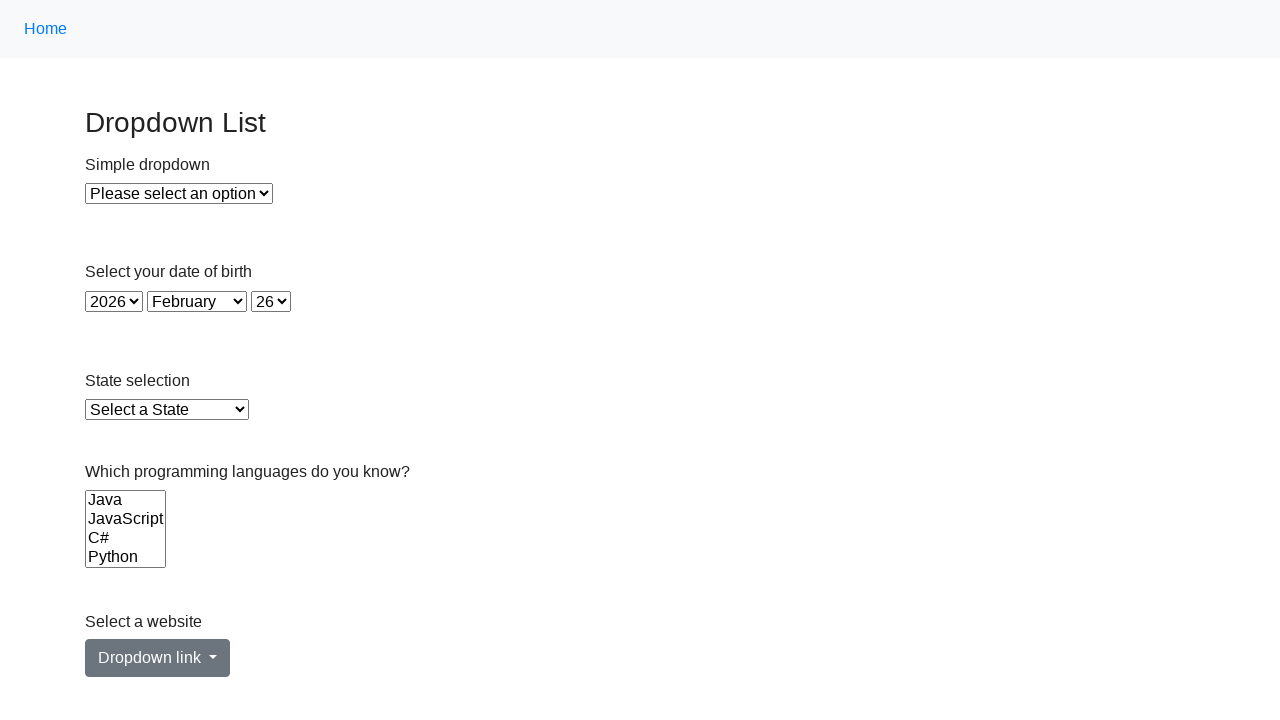

Reset dropdown selectedIndex to -1
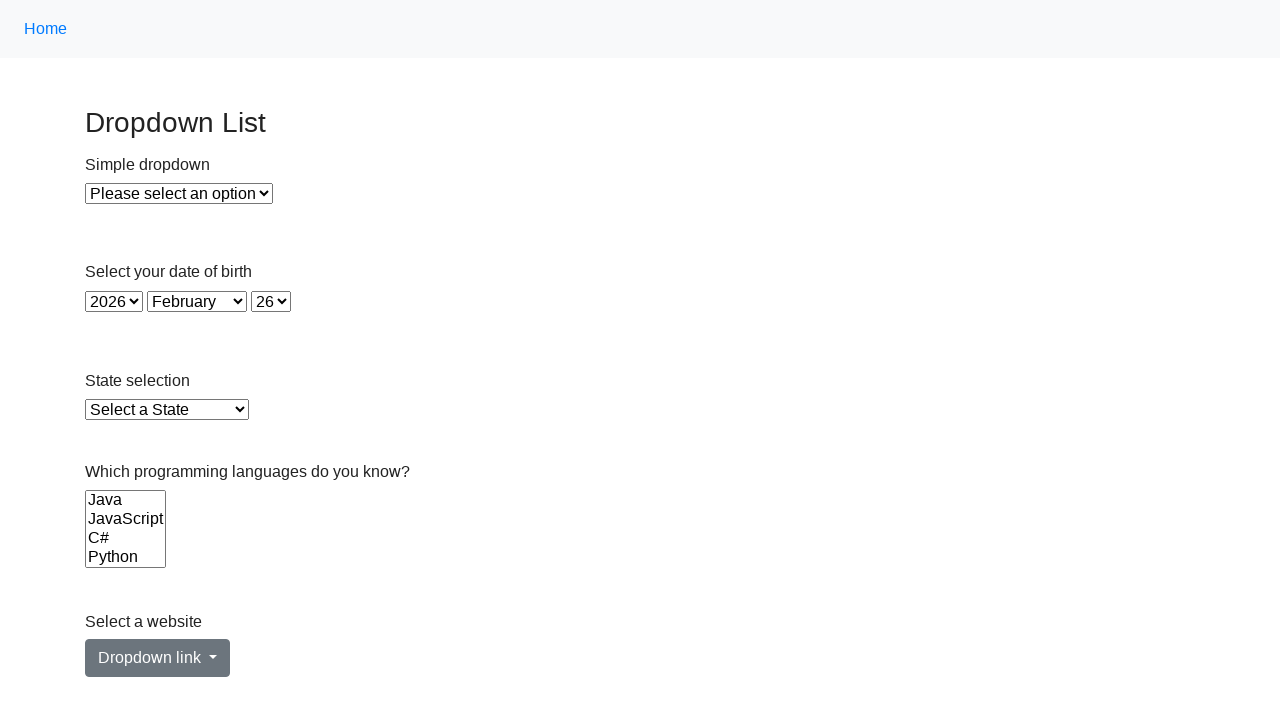

Deselected option with value 'java'
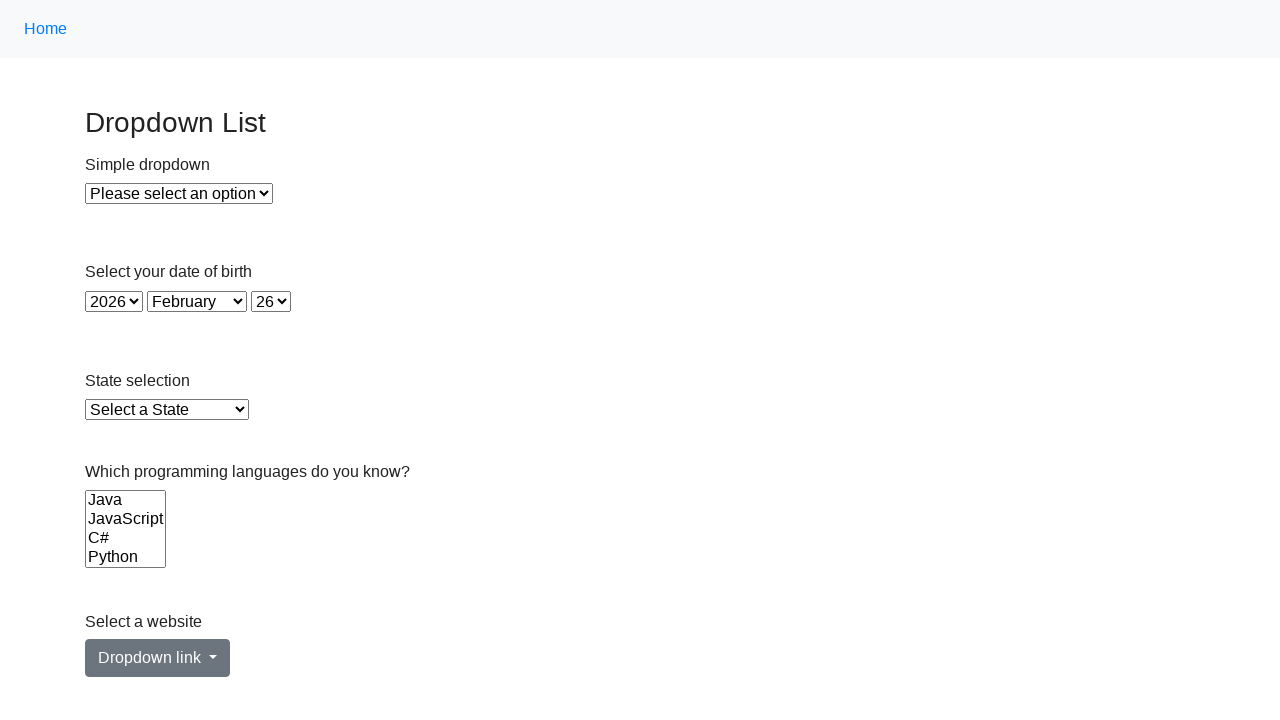

Deselected option with value 'js'
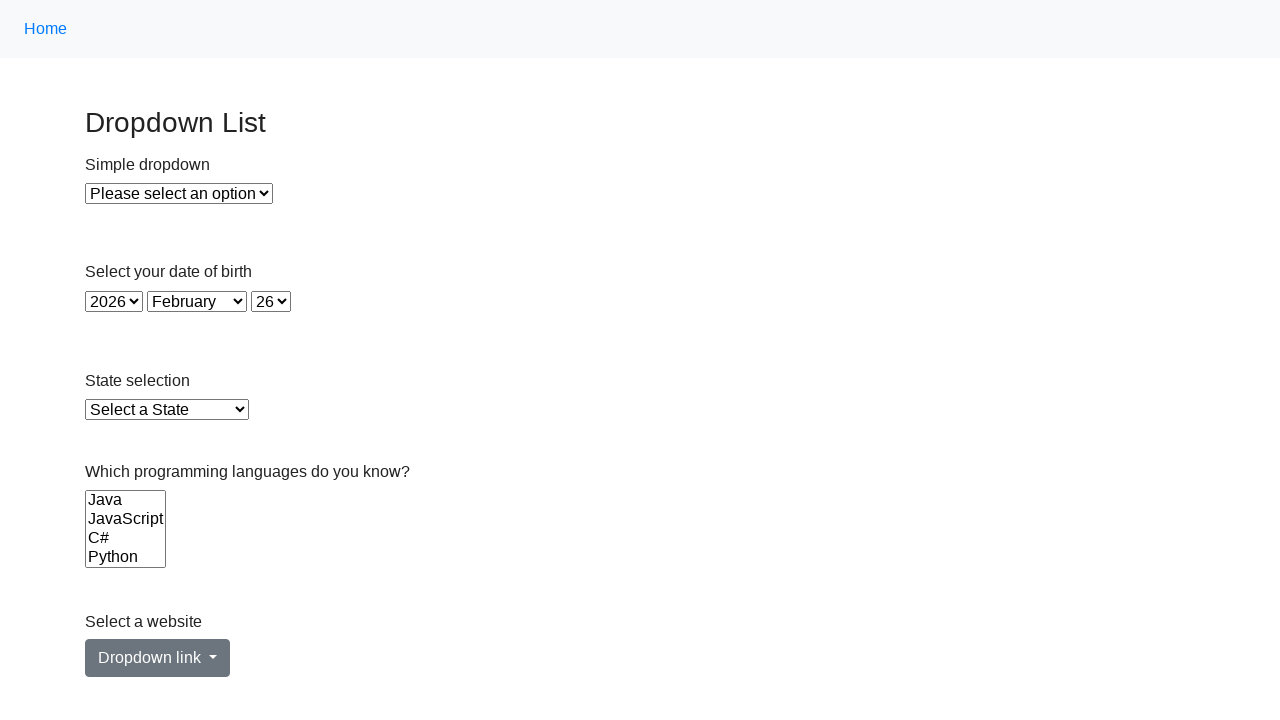

Deselected option with value 'c#'
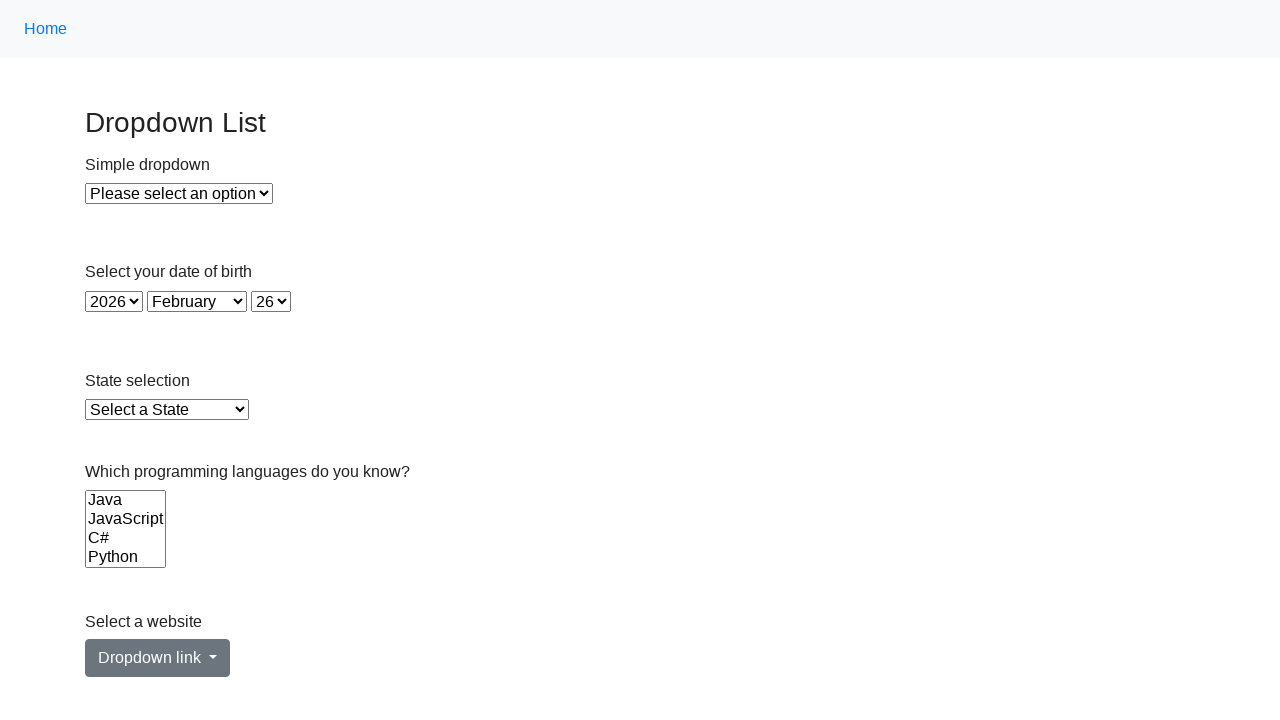

Deselected option with value 'python'
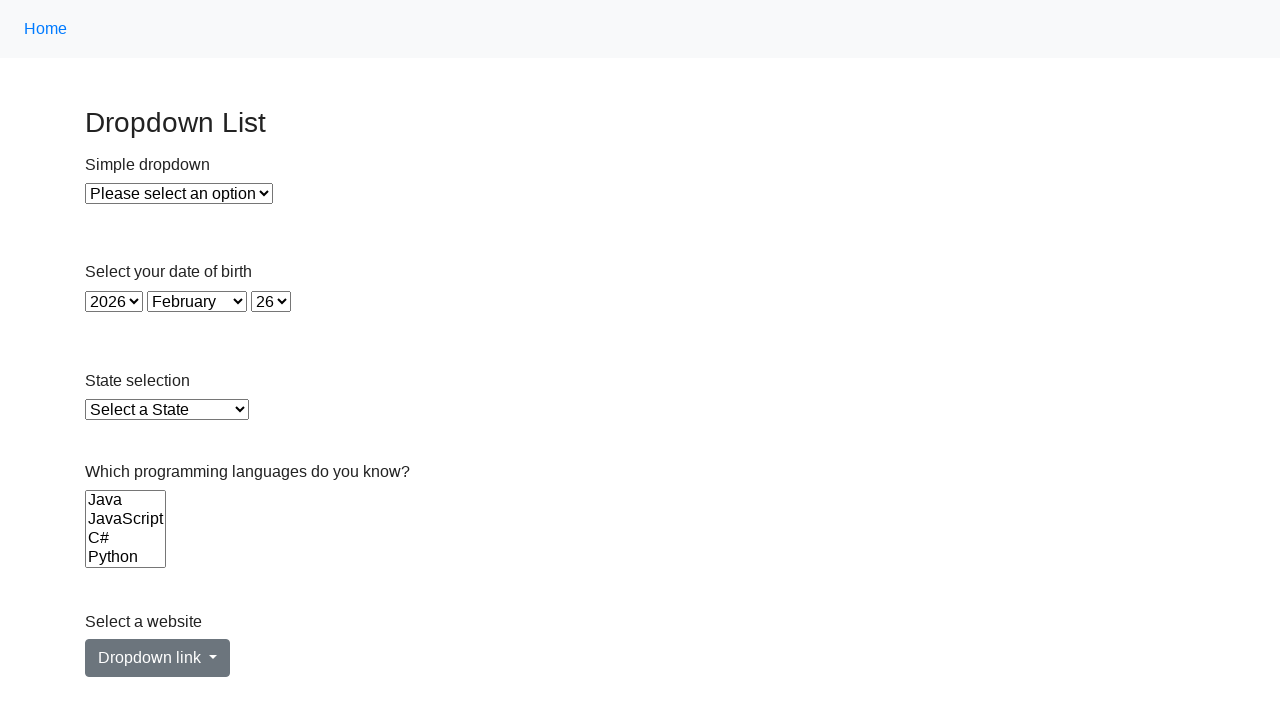

Deselected option with value 'ruby'
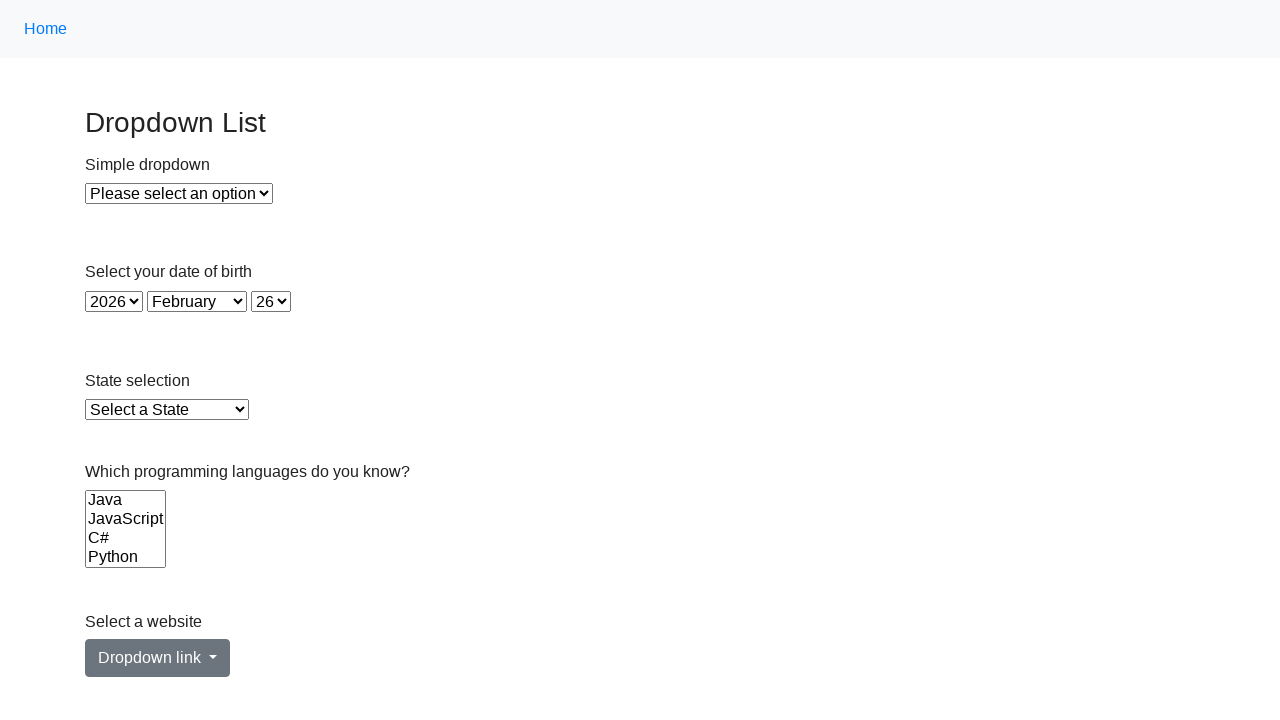

Deselected option with value 'c'
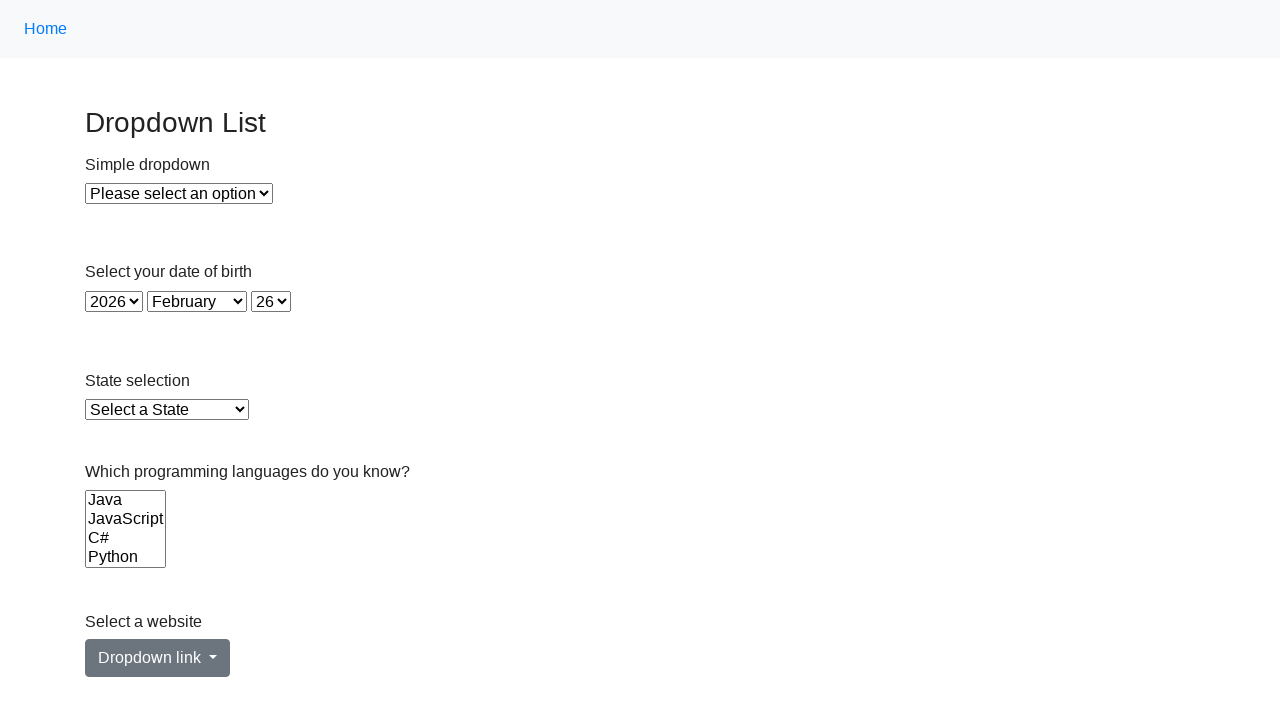

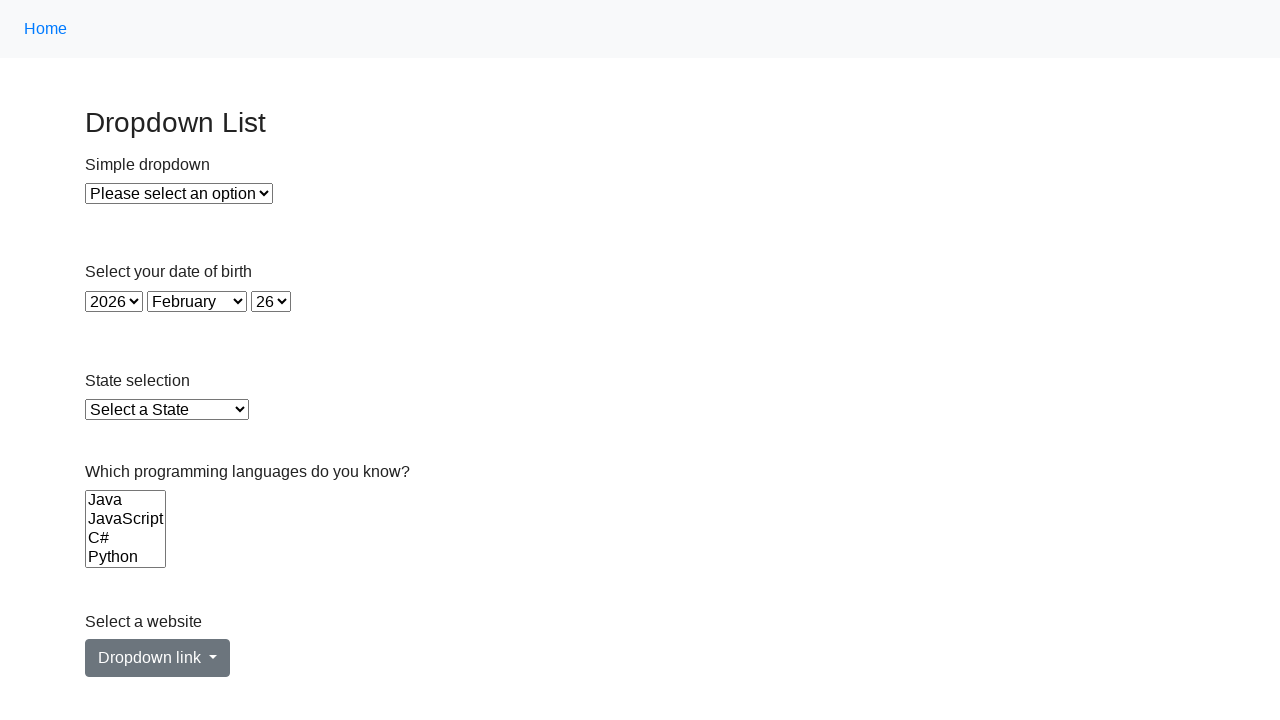